Tests user registration form by filling in personal details including name, email, phone, and password, then submitting the form to create a new account

Starting URL: https://naveenautomationlabs.com/opencart/index.php?route=account/register

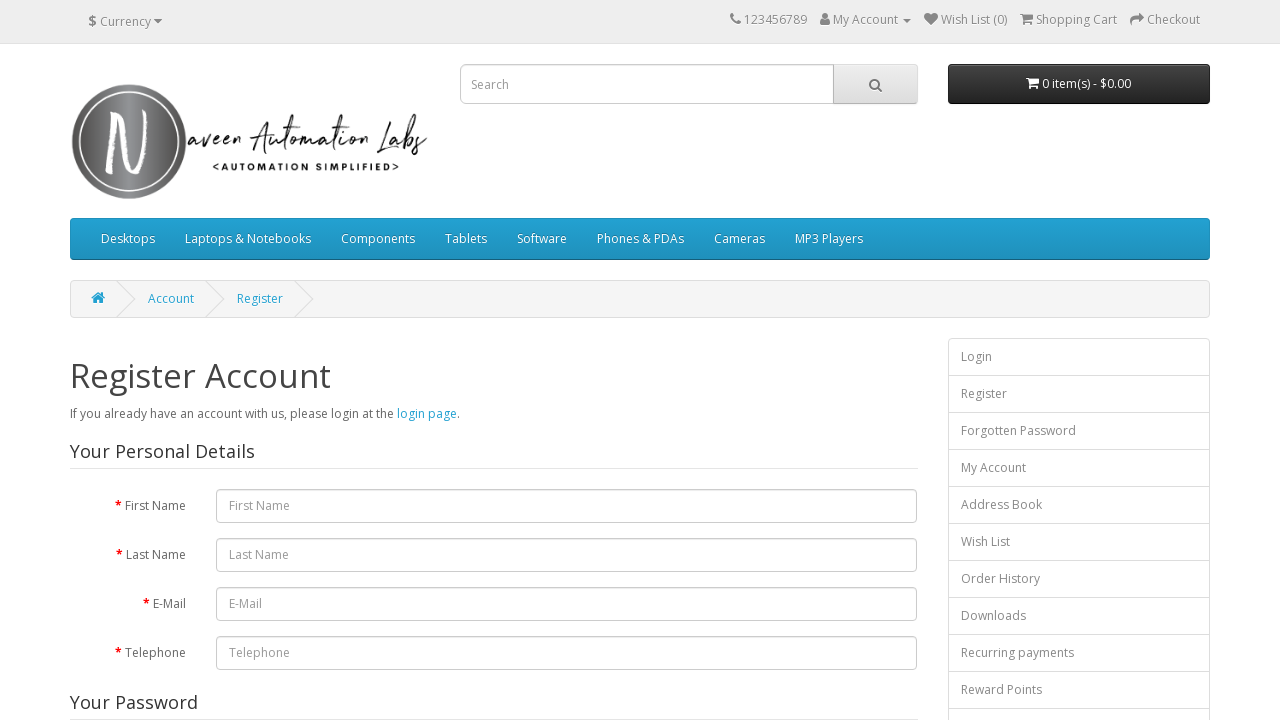

Filled first name field with 'John' on #input-firstname
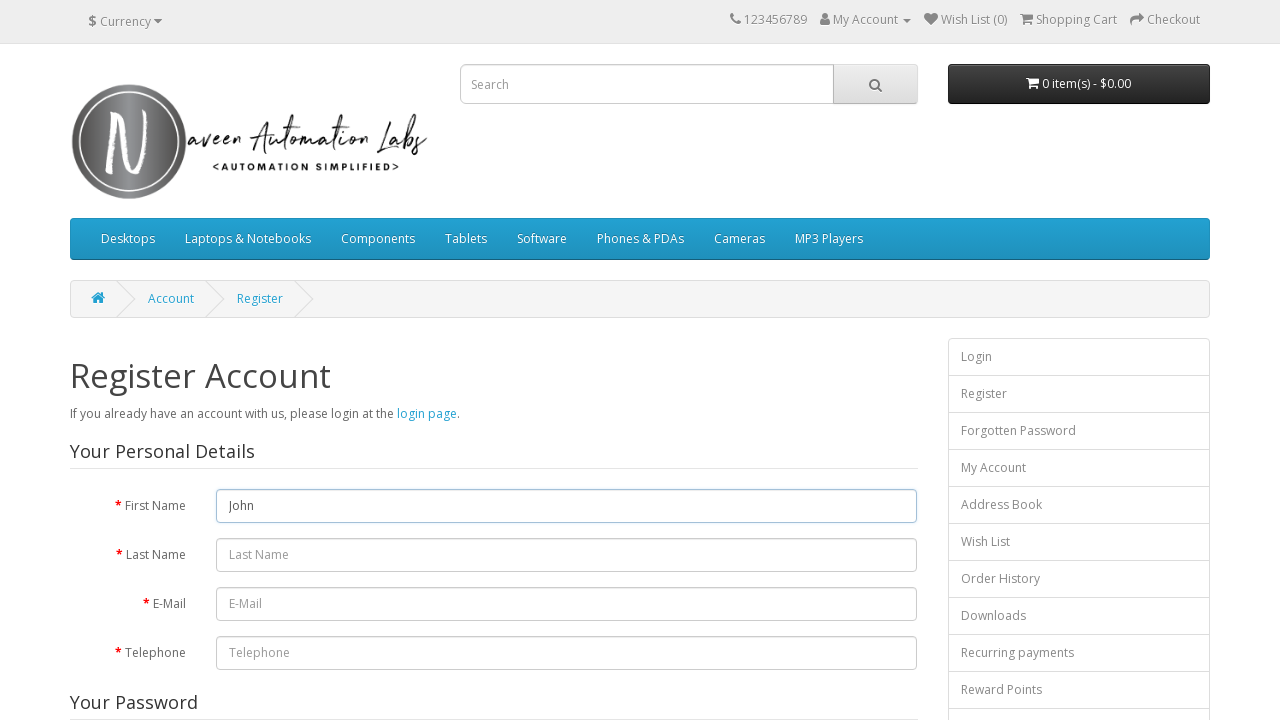

Filled last name field with 'Smith' on #input-lastname
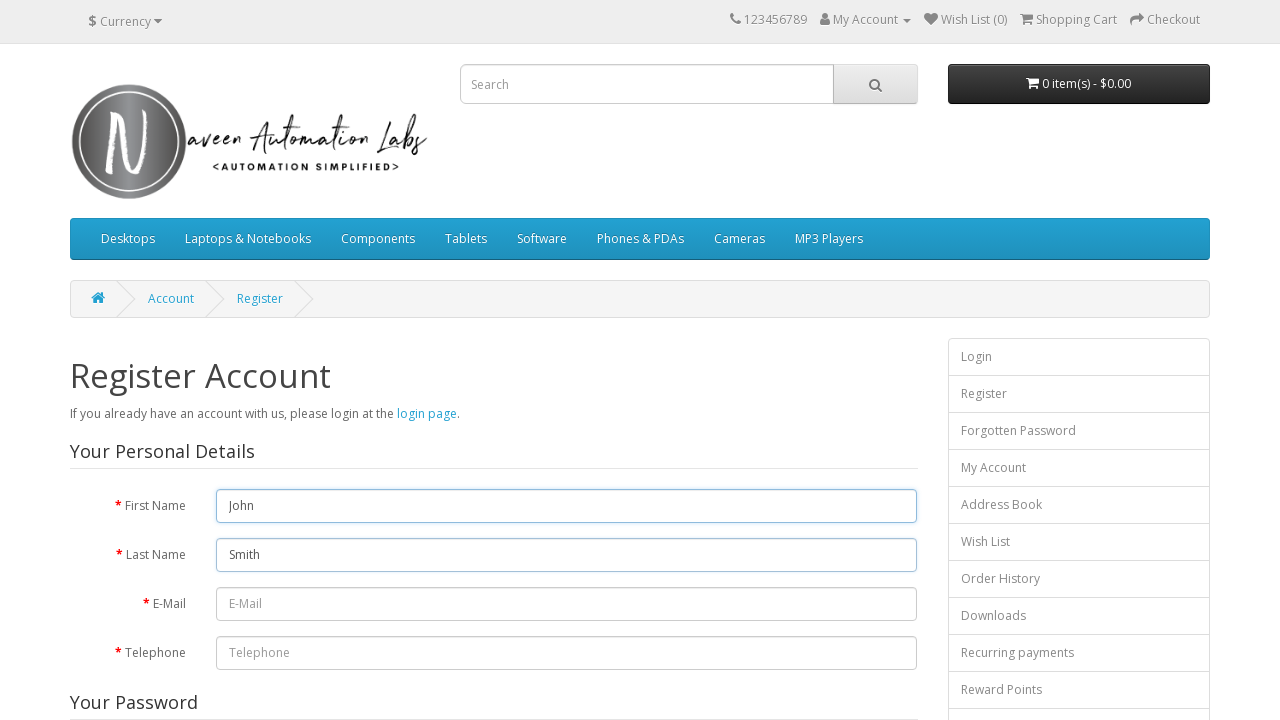

Filled email field with 'johnsmith847293@example.com' on #input-email
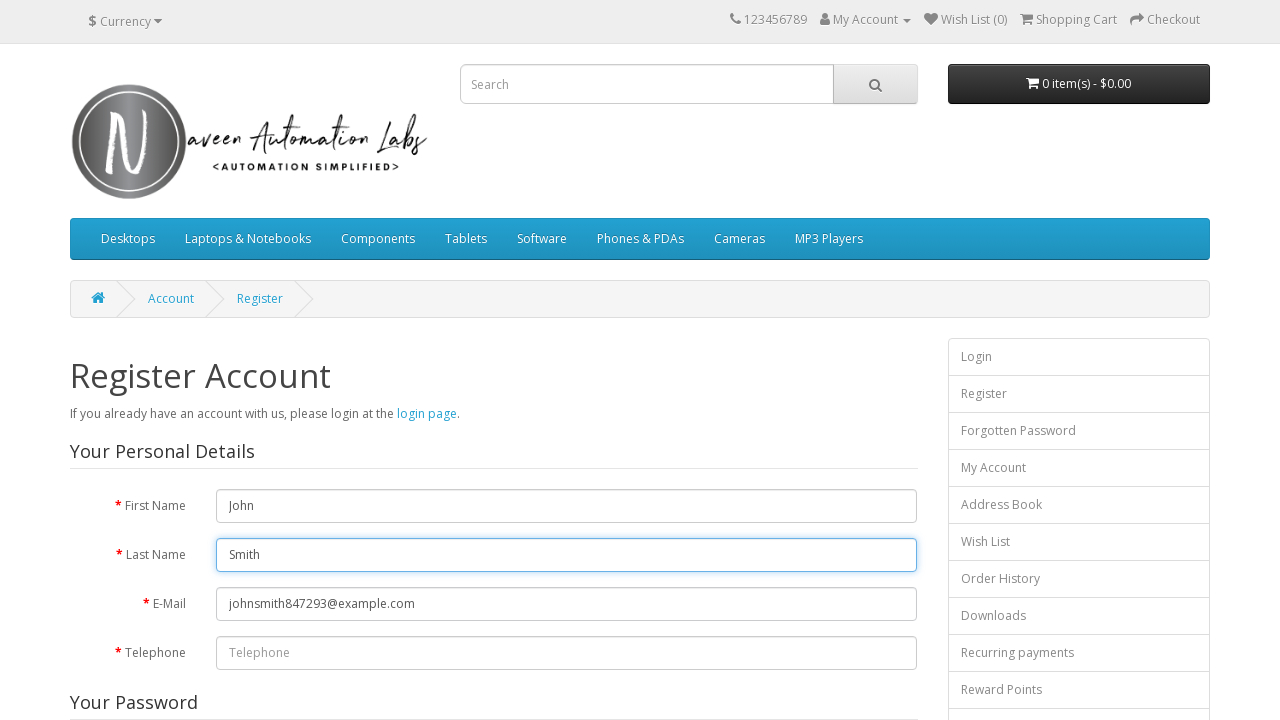

Filled telephone field with '5551234567' on #input-telephone
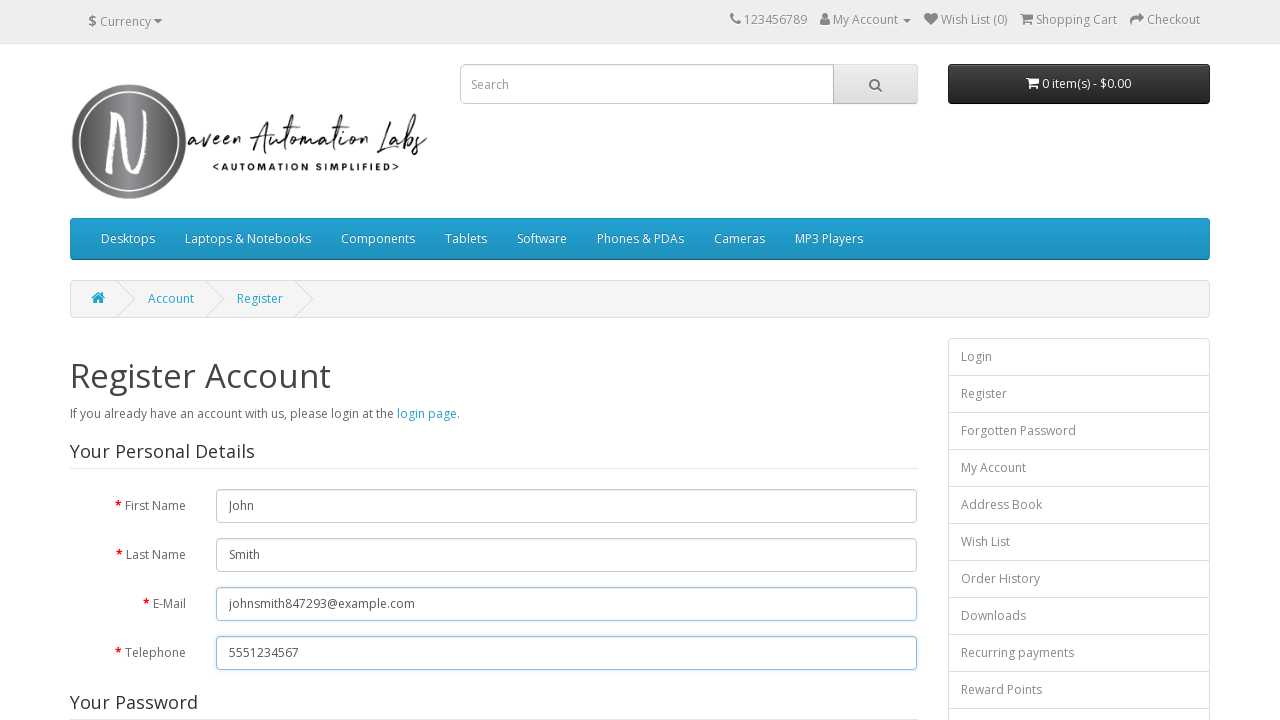

Filled password field with 'SecurePass123!' on #input-password
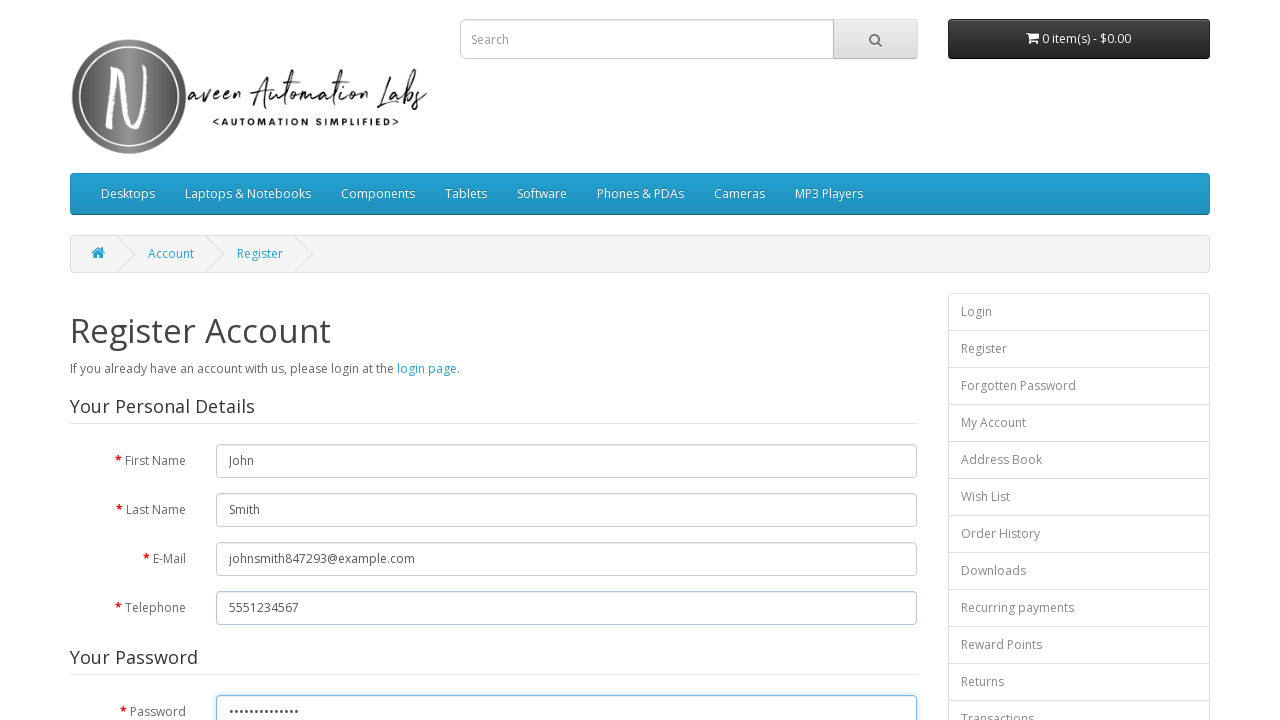

Filled confirm password field with 'SecurePass123!' on #input-confirm
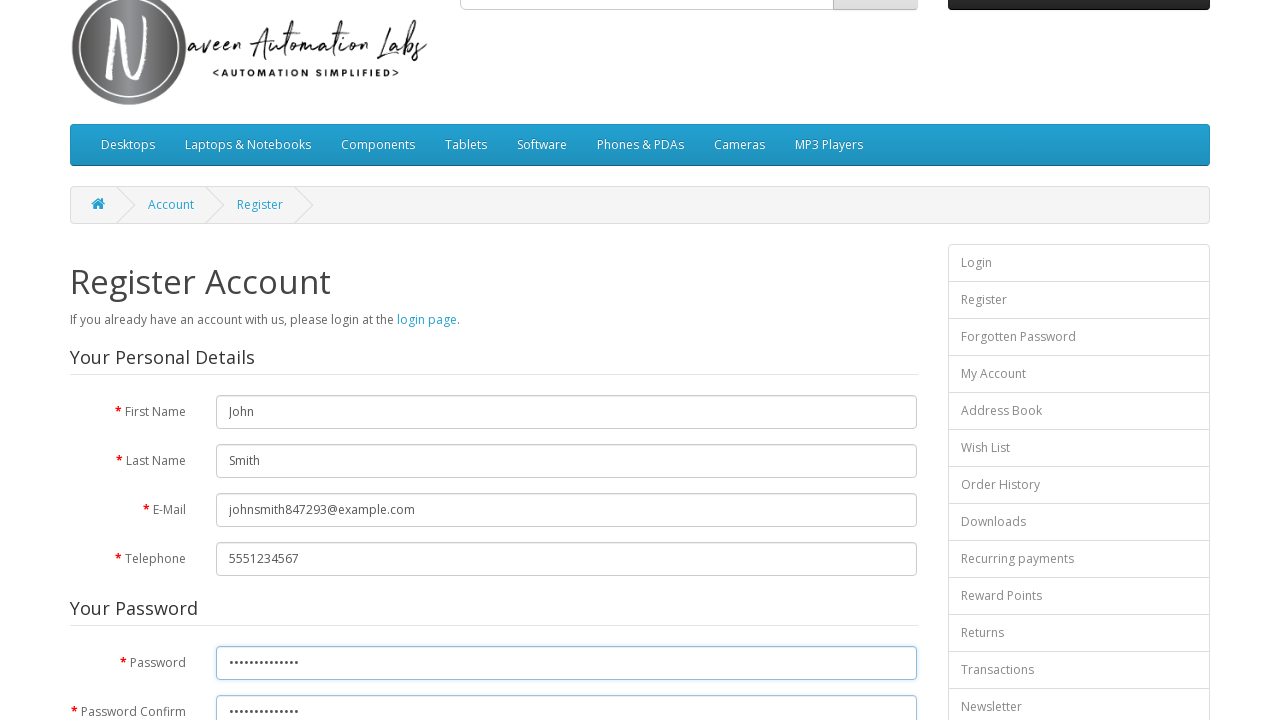

Clicked privacy policy checkbox at (825, 424) on xpath=//input[@type='checkbox']
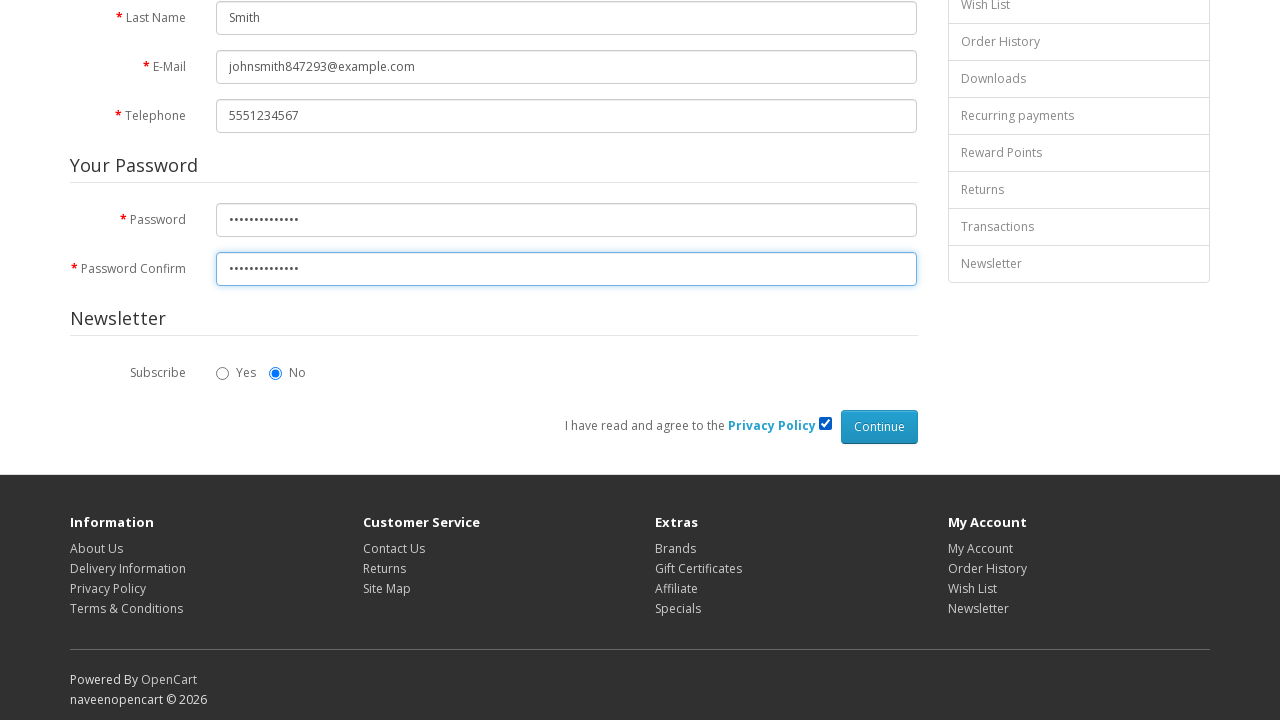

Clicked submit button to create account at (879, 427) on xpath=//input[@type='submit']
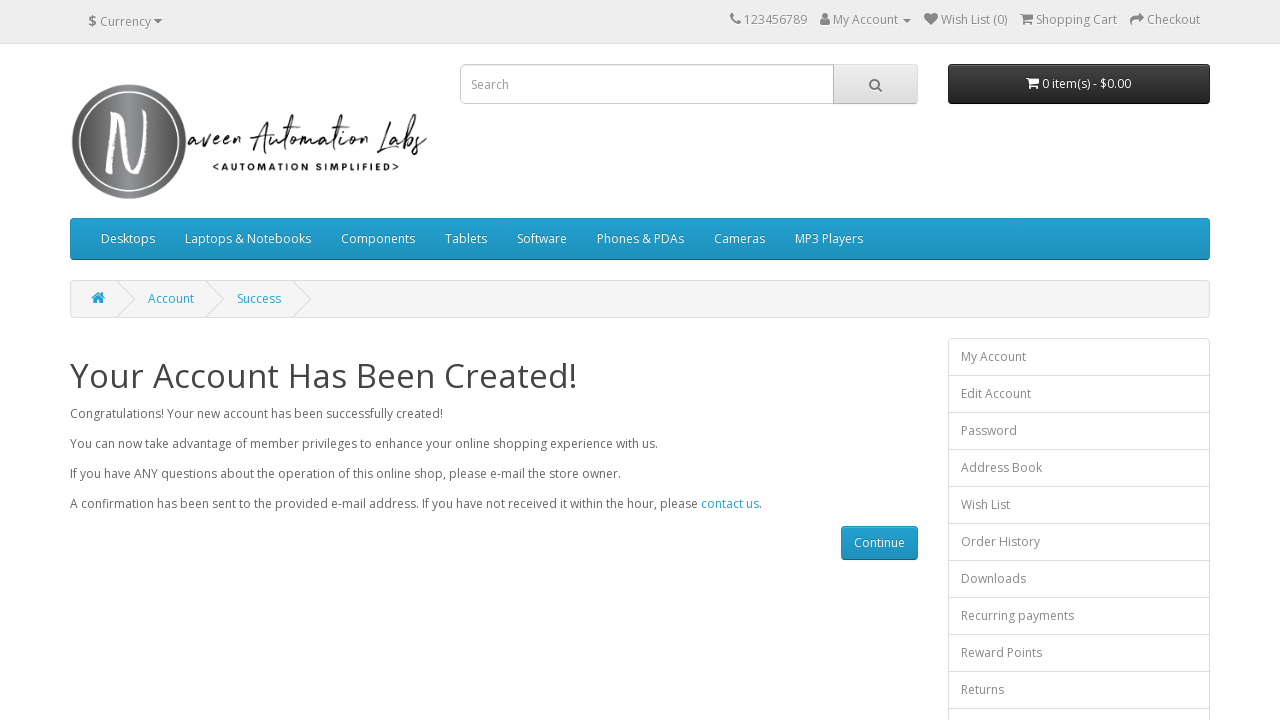

Account creation success message appeared
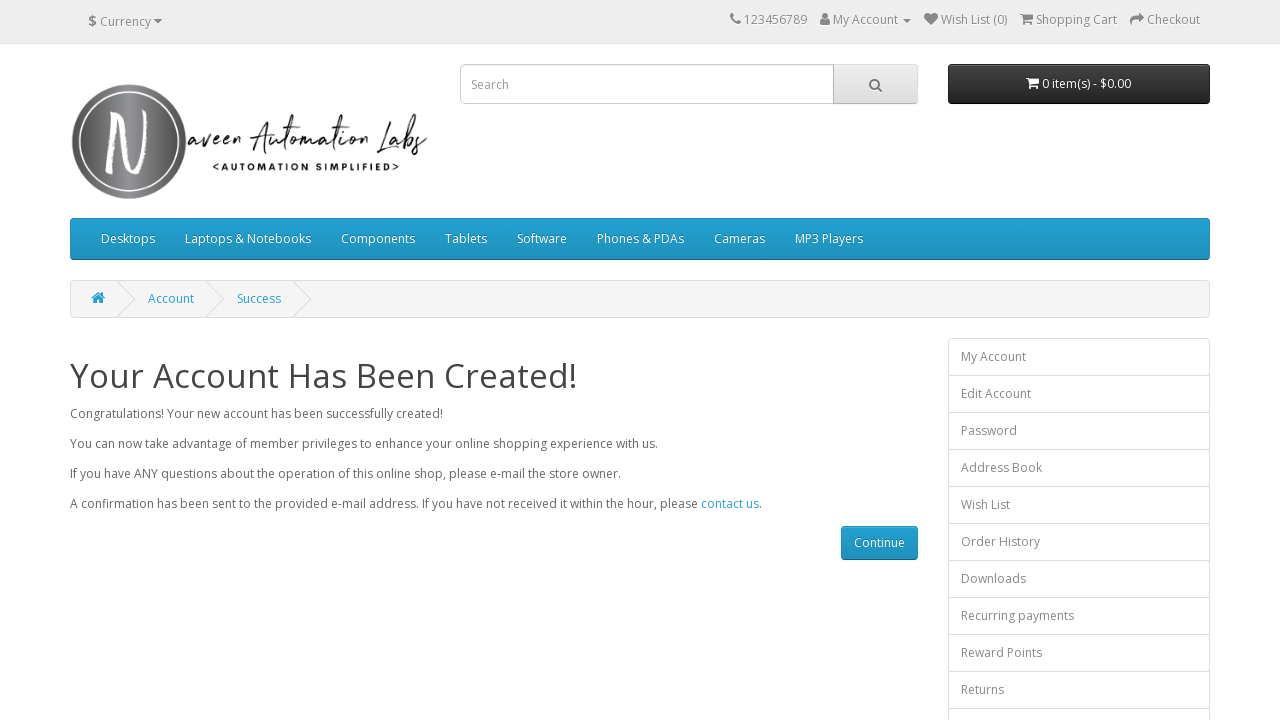

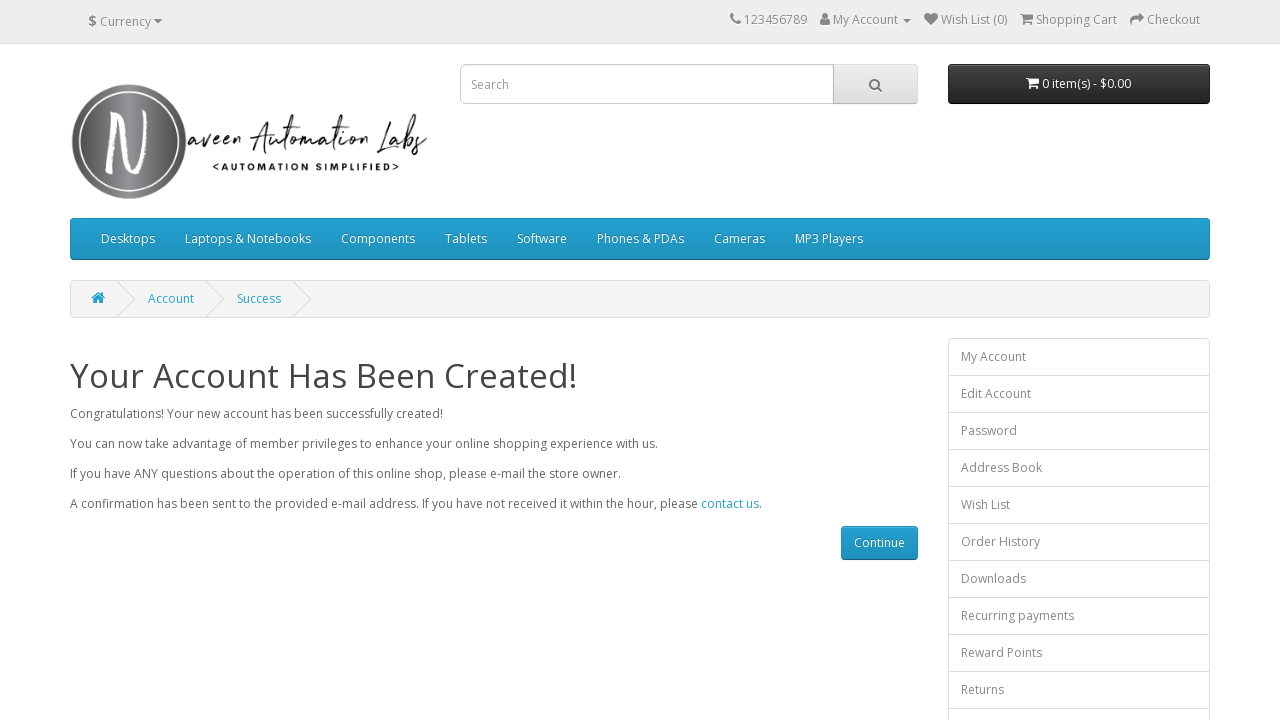